Tests that a single character cannot be added as a valid todo item

Starting URL: https://todomvc.com/examples/react/dist/

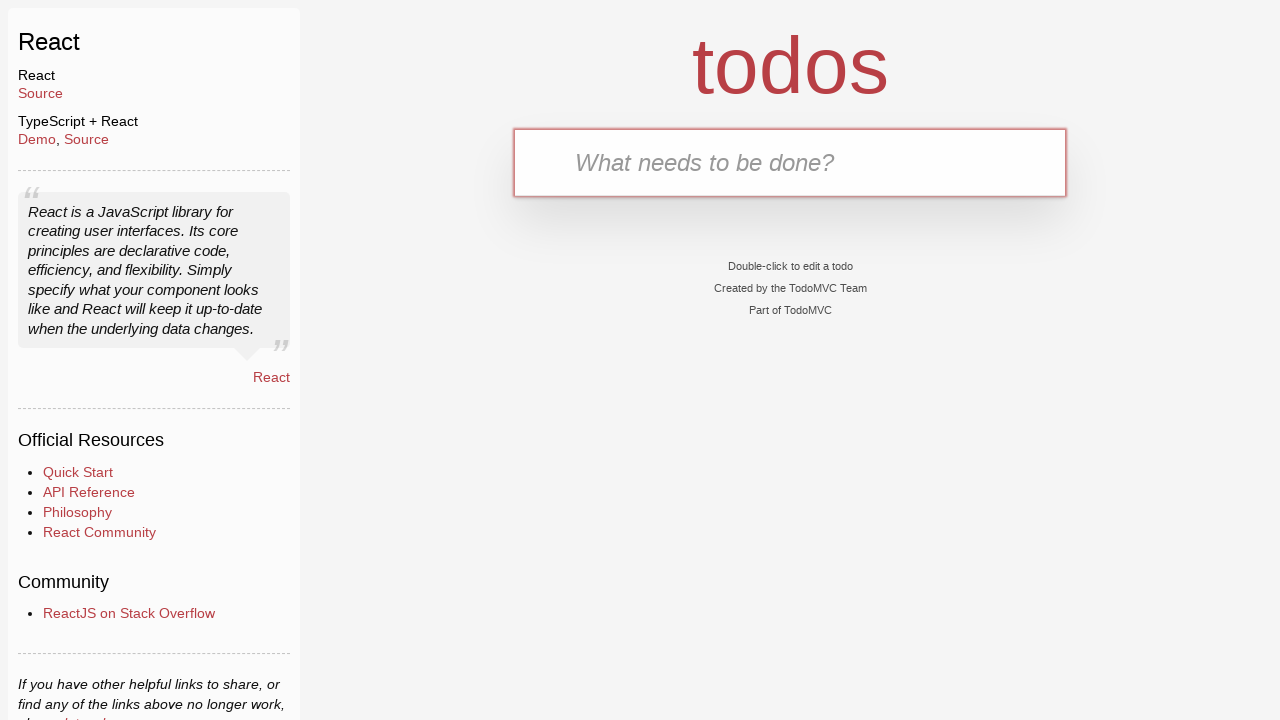

Todo input field is ready
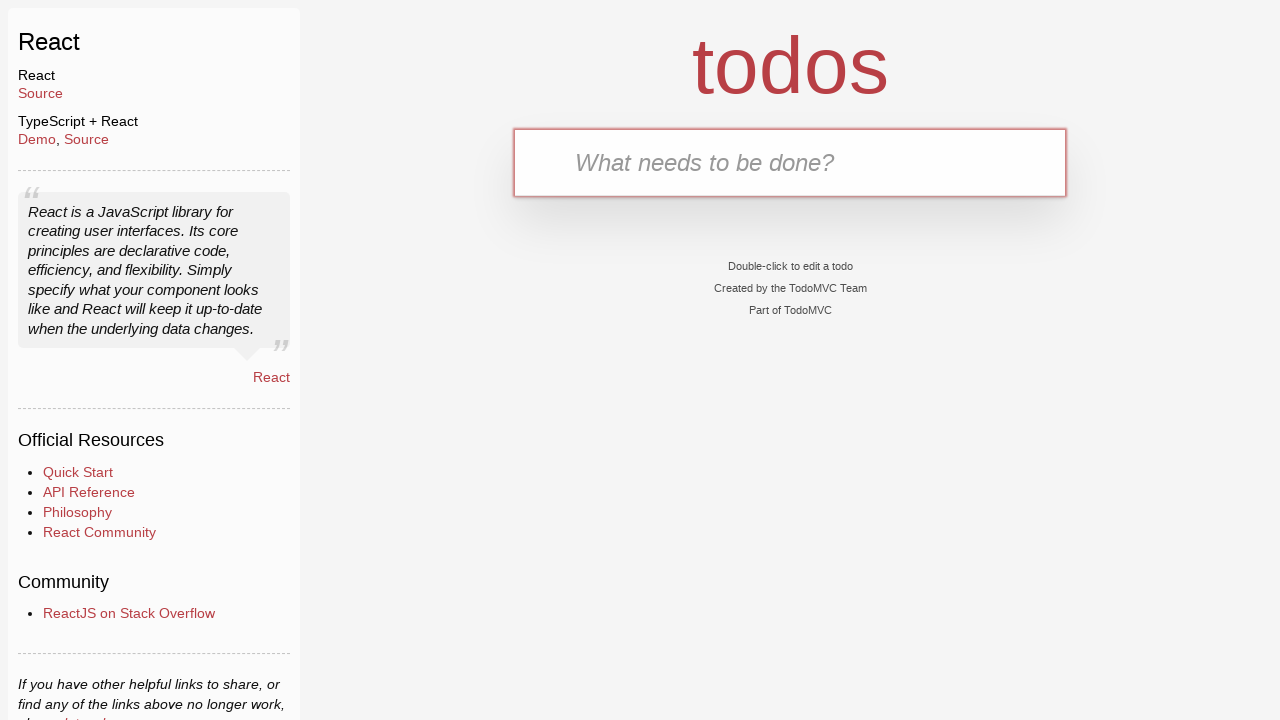

Filled todo input with single character 'A' on input#todo-input
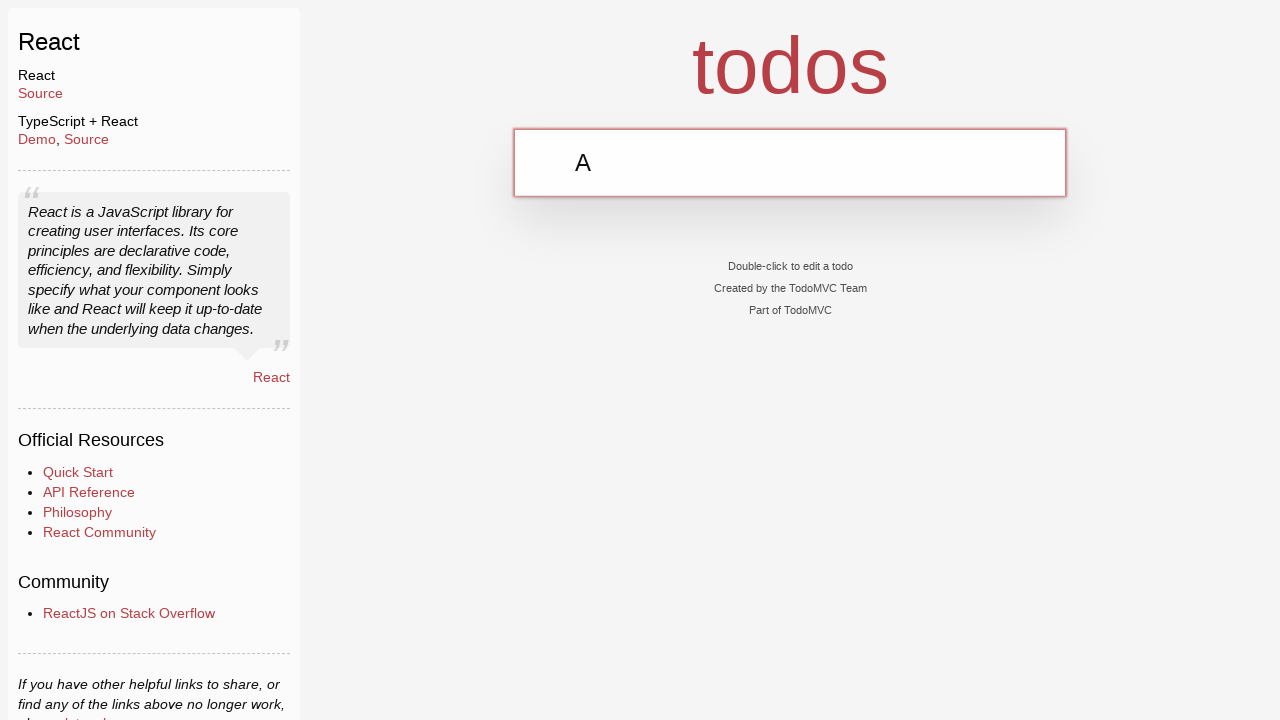

Pressed Enter to submit single character todo on input#todo-input
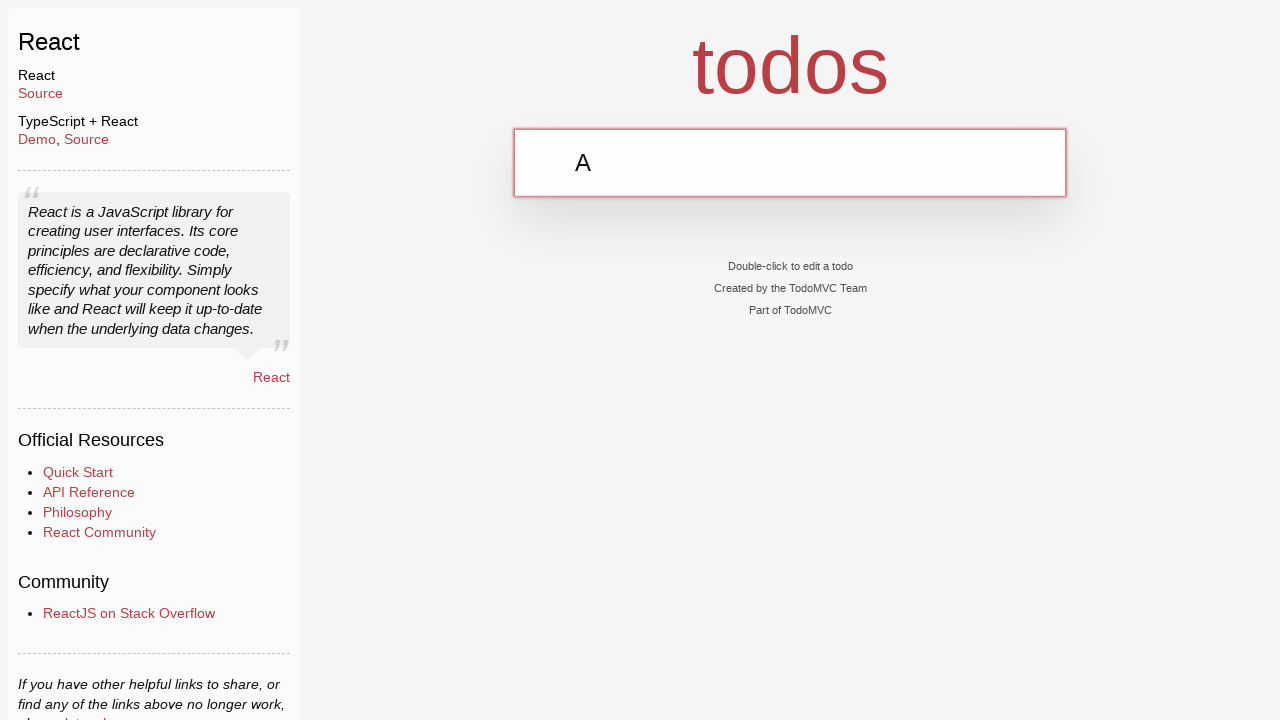

Waited 500ms for potential todo item to be added
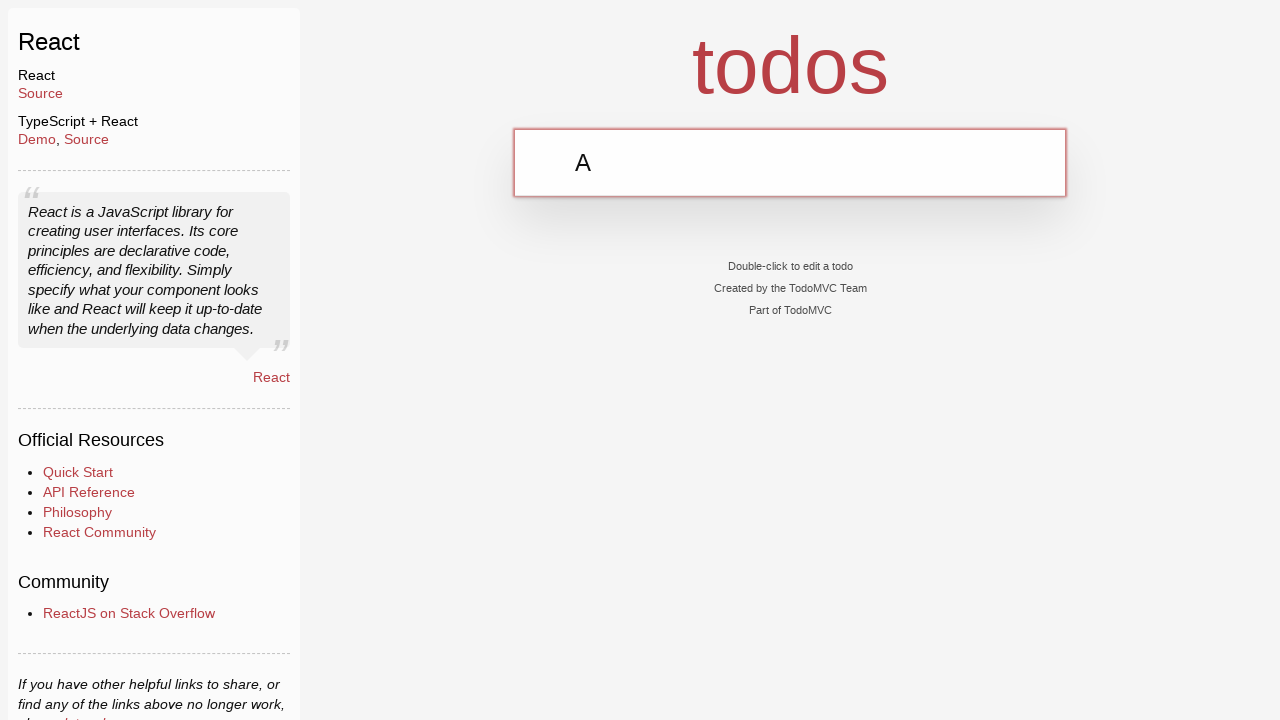

Located todo items list
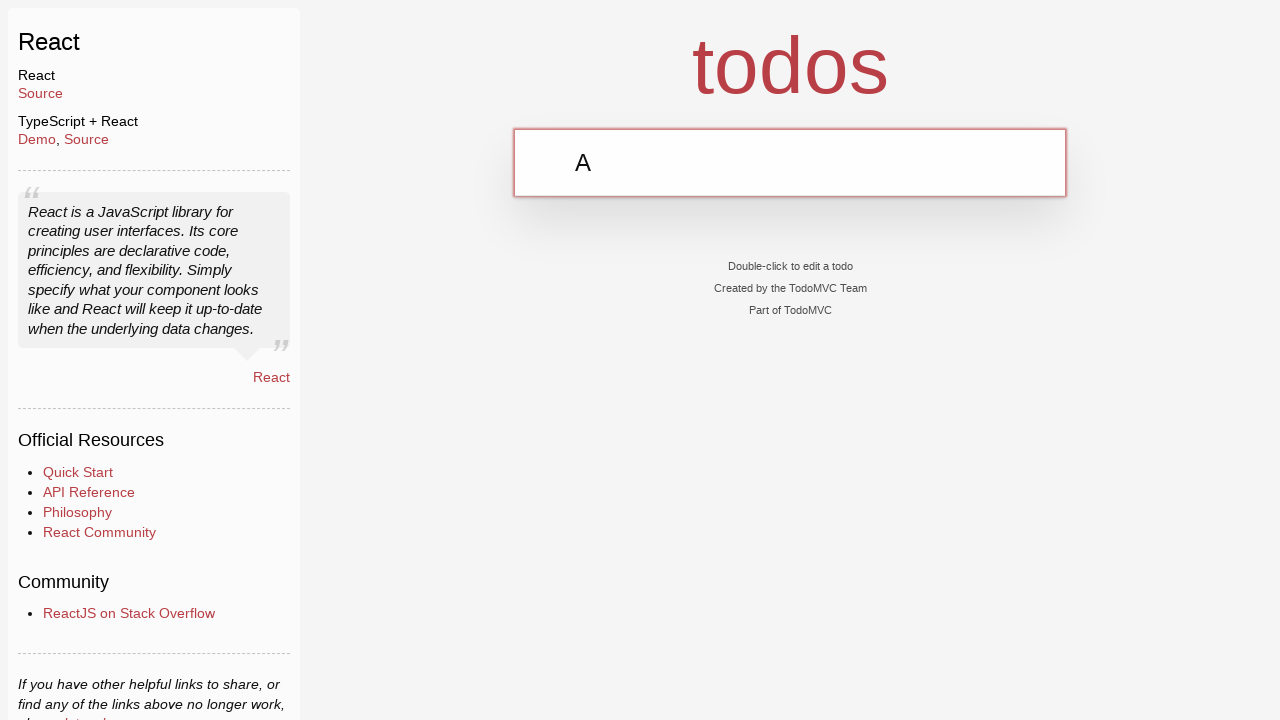

Counted todo items: 0 items found (expecting 0 for single character validation)
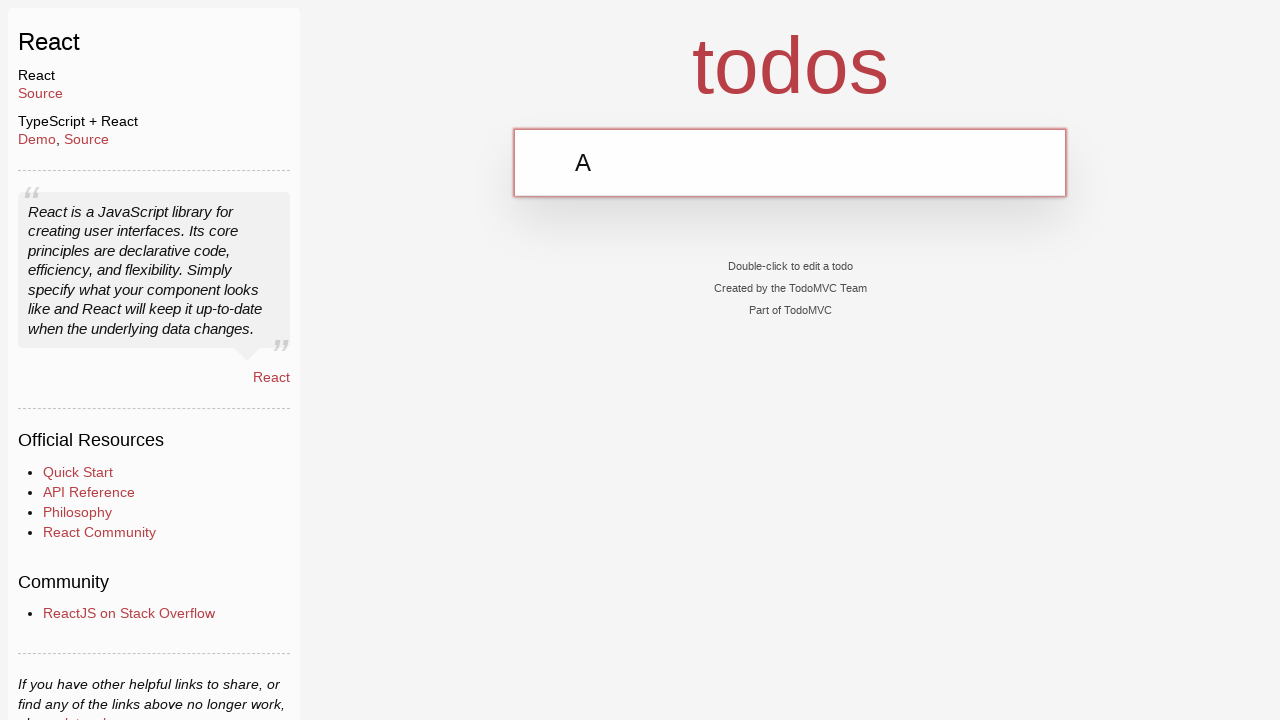

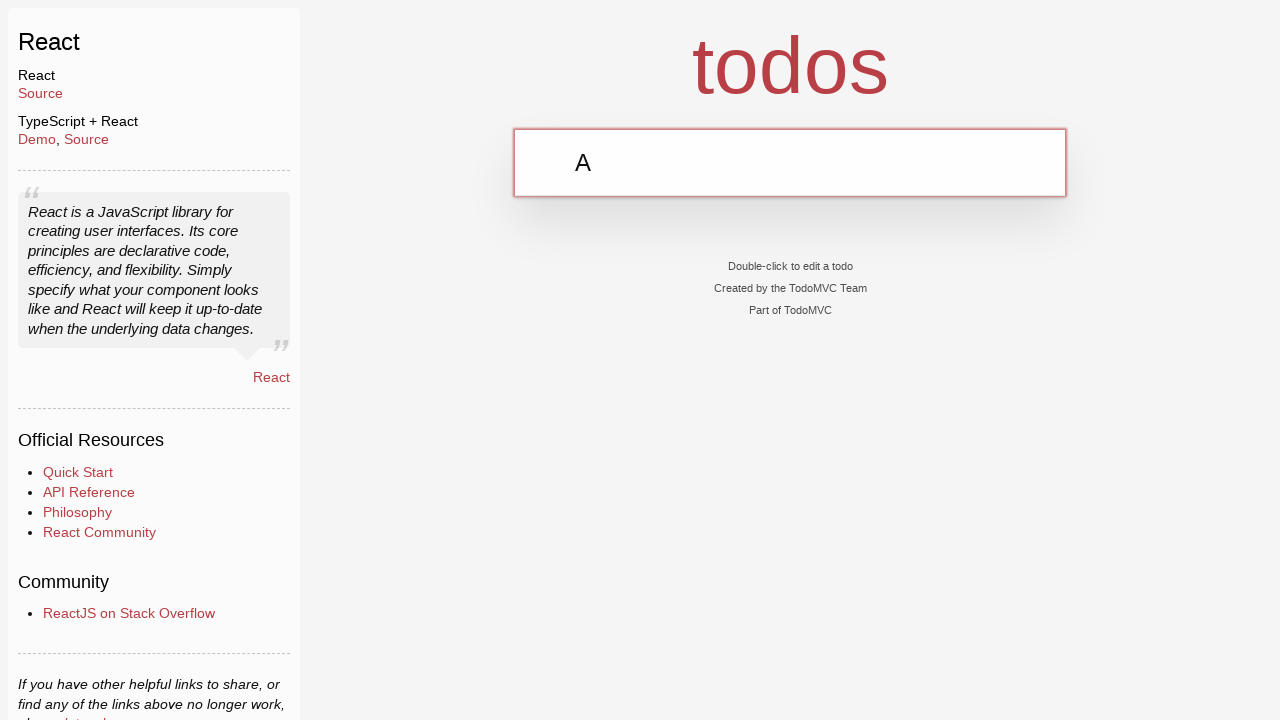